Tests sending a tab key press globally (to the currently focused element) and verifies the result text displays the correct key pressed.

Starting URL: http://the-internet.herokuapp.com/key_presses

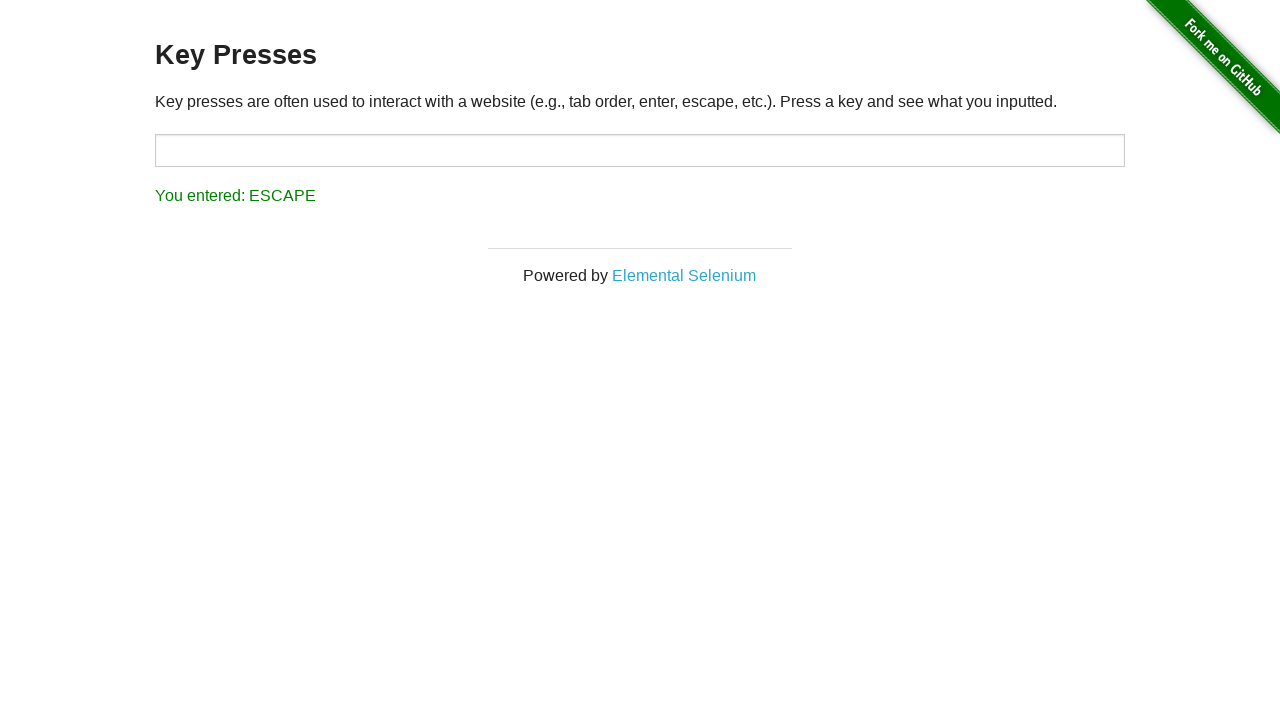

Navigated to key presses test page
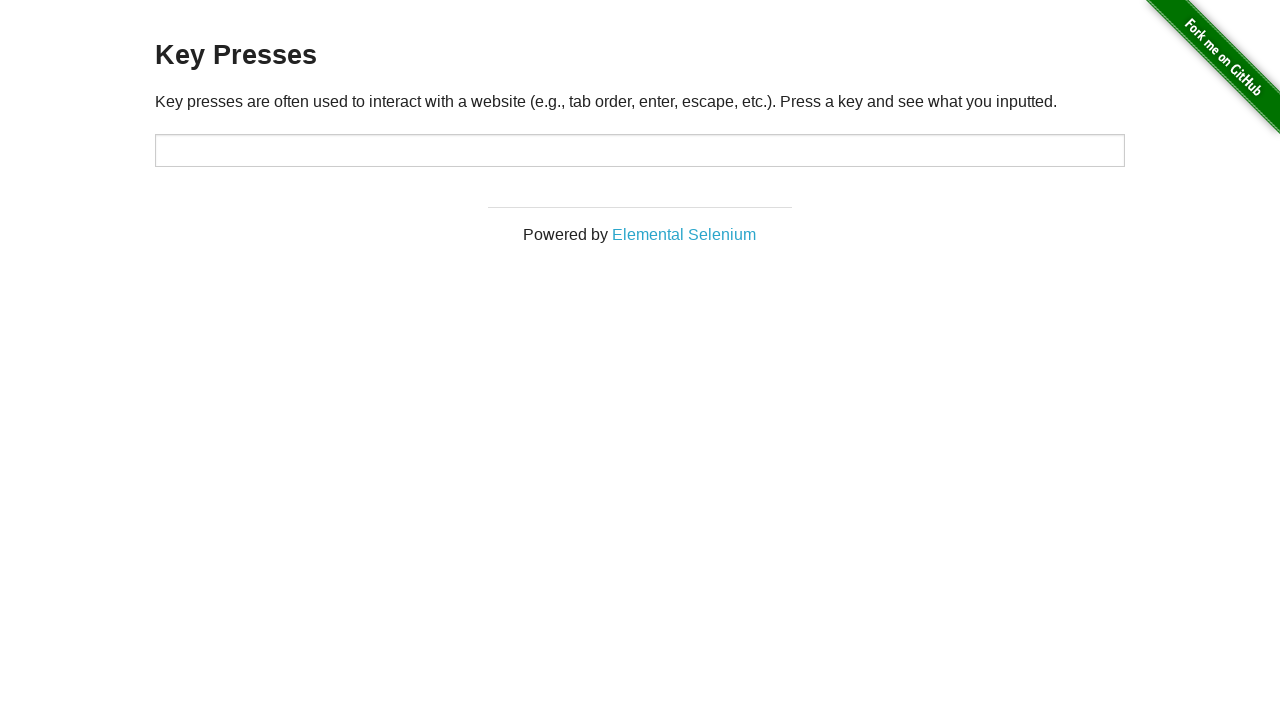

Sent Tab key press to the currently focused element
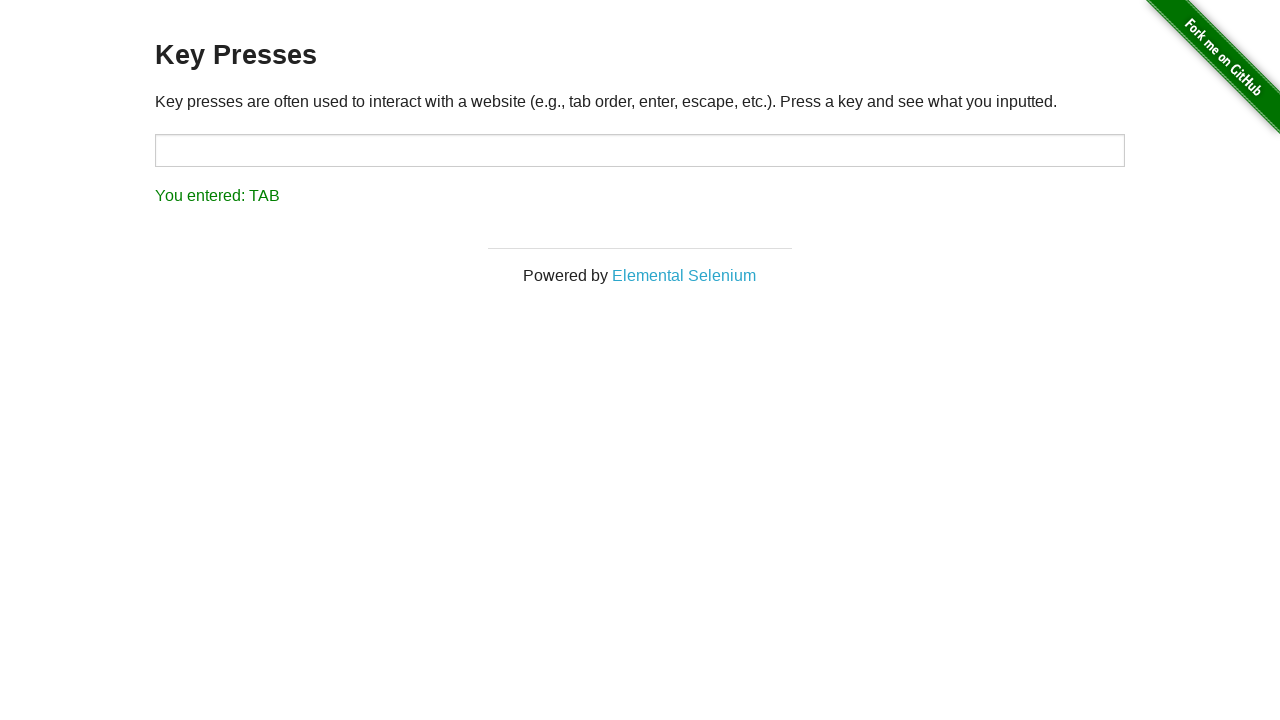

Result text element loaded after Tab key press
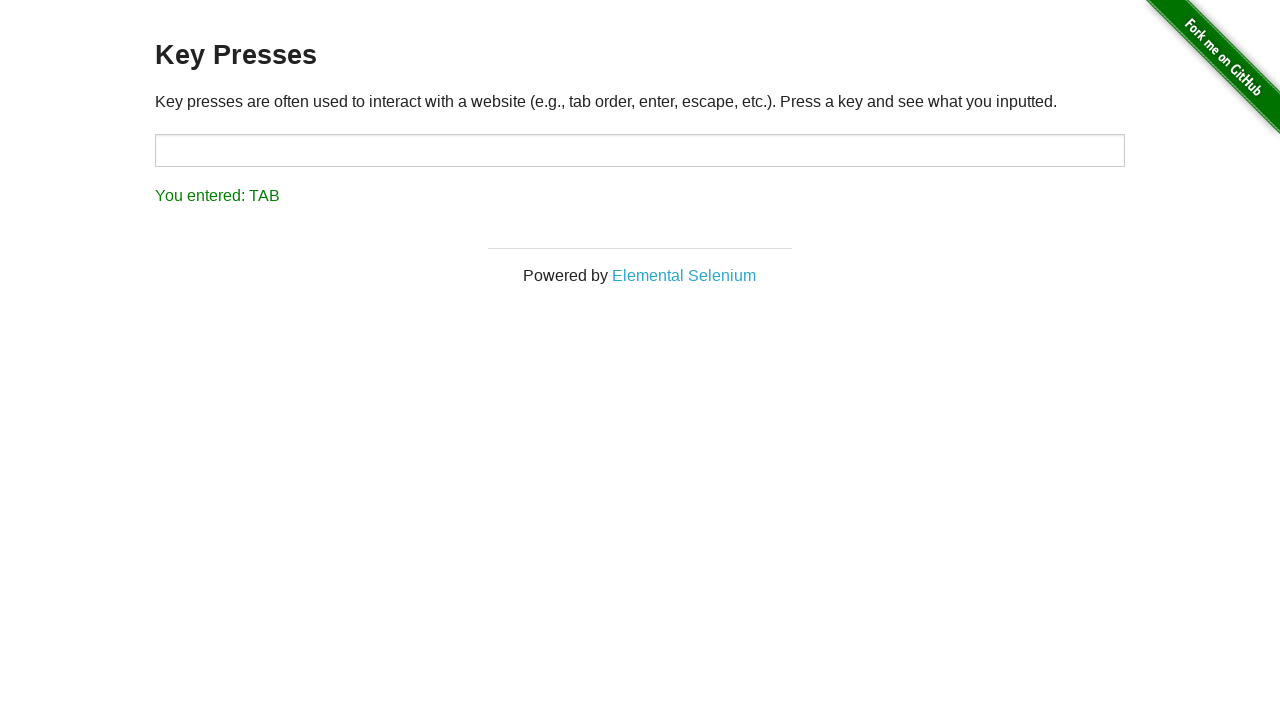

Retrieved result text content
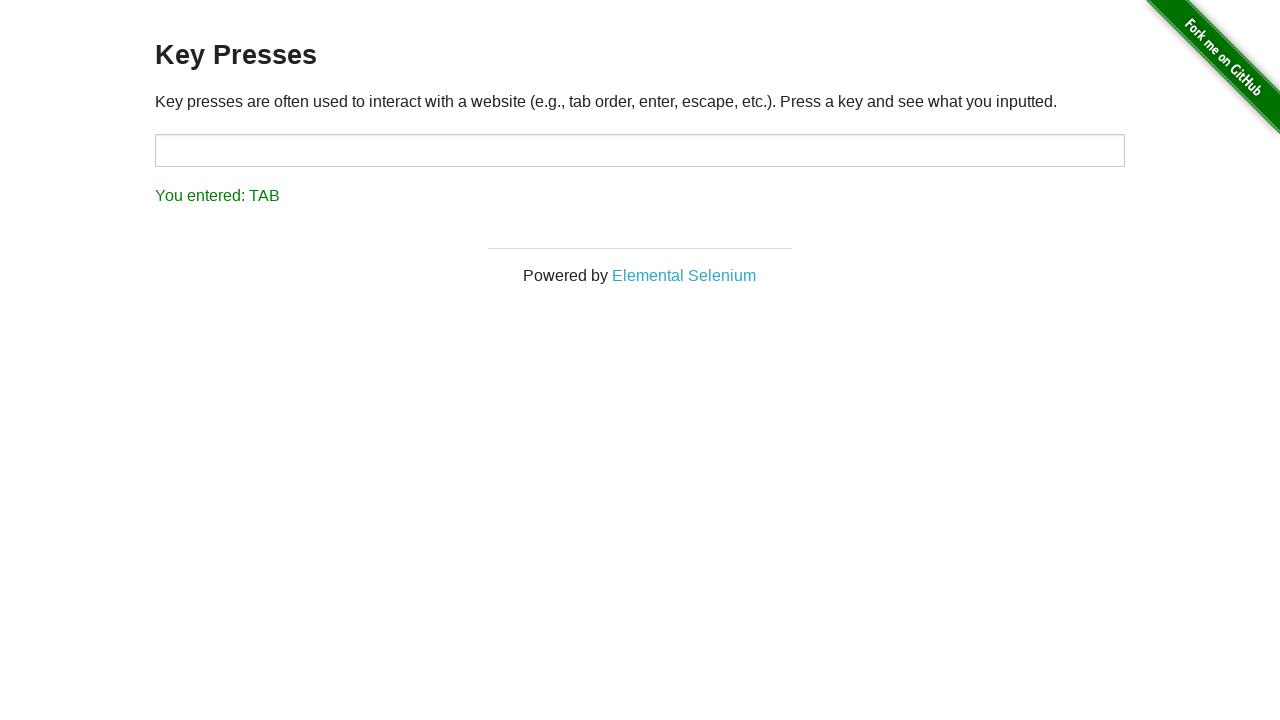

Verified result text displays 'You entered: TAB'
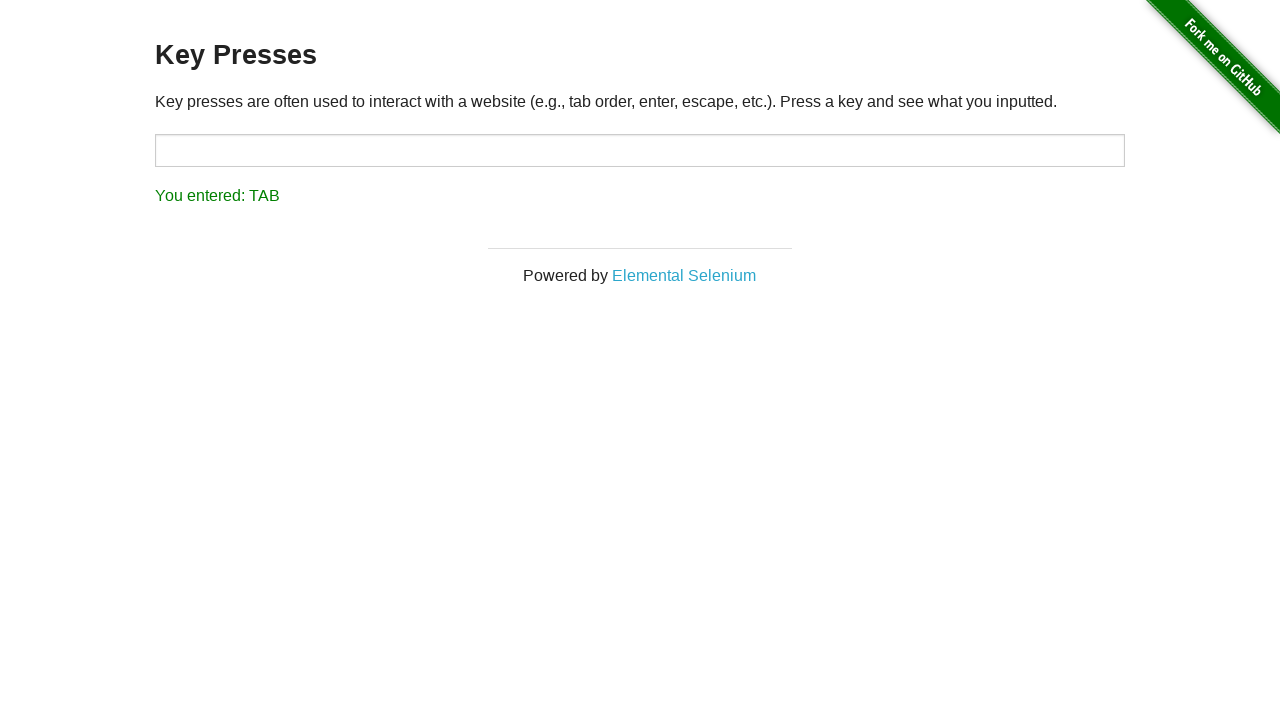

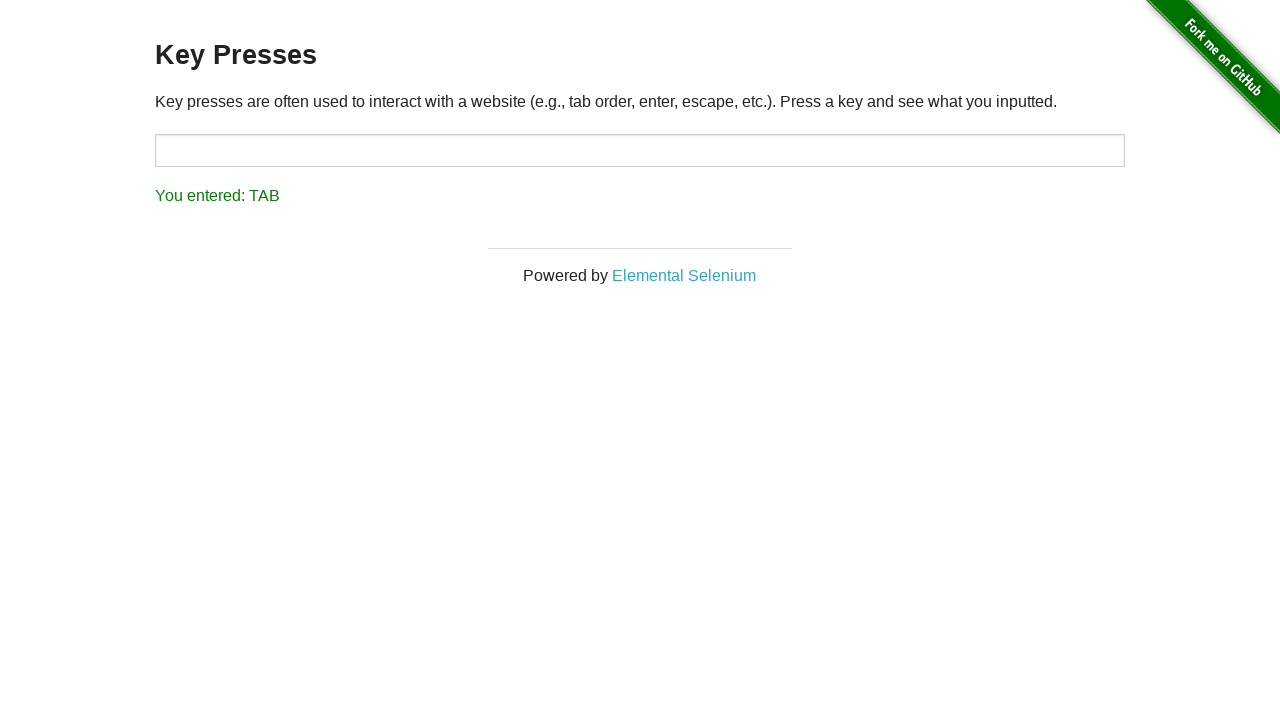